Tests drag and drop functionality by dragging a "Drag me" element onto a "Drop here" target area and verifying the text changes to "Dropped!"

Starting URL: https://demoqa.com/droppable

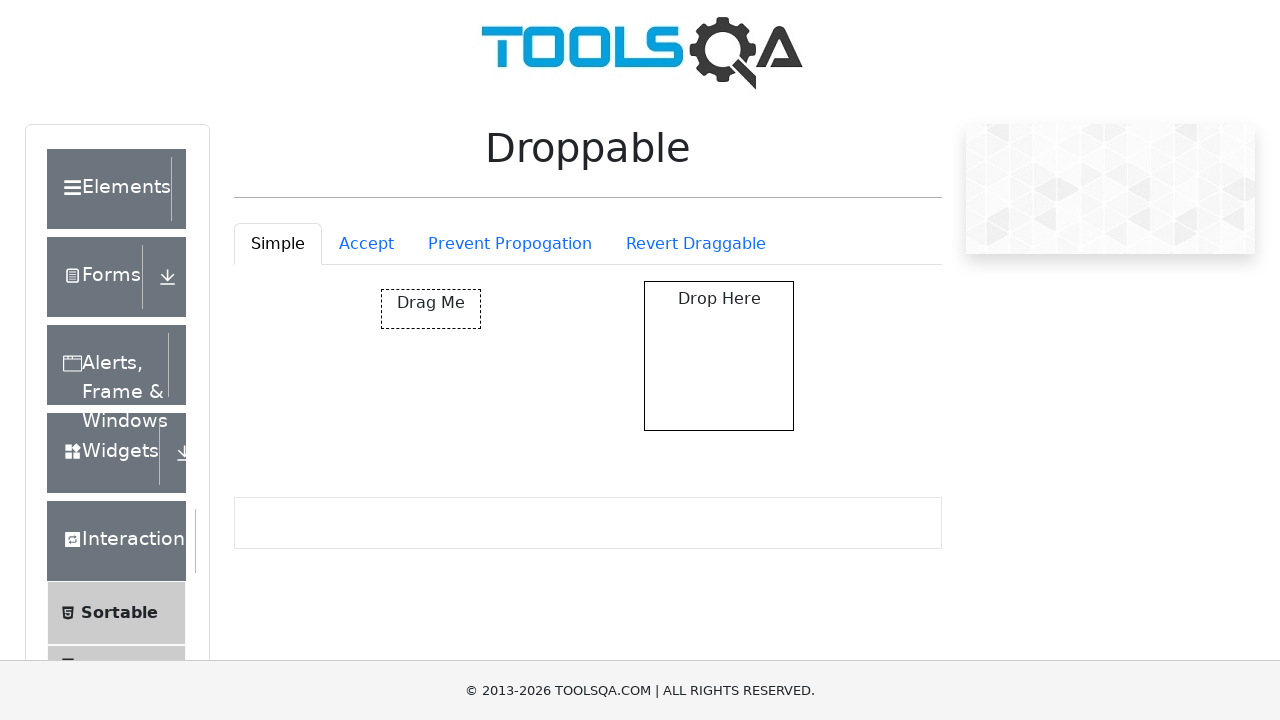

Located the draggable element with id 'draggable'
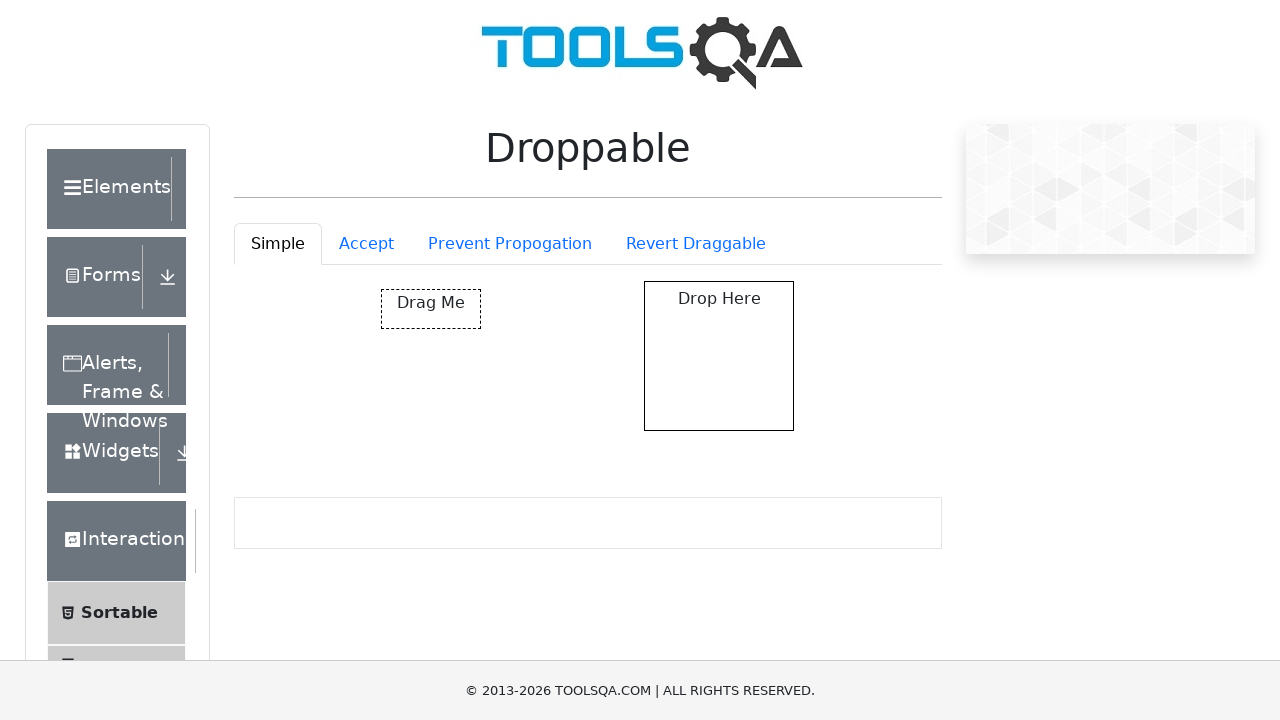

Located the drop target element with id 'droppable'
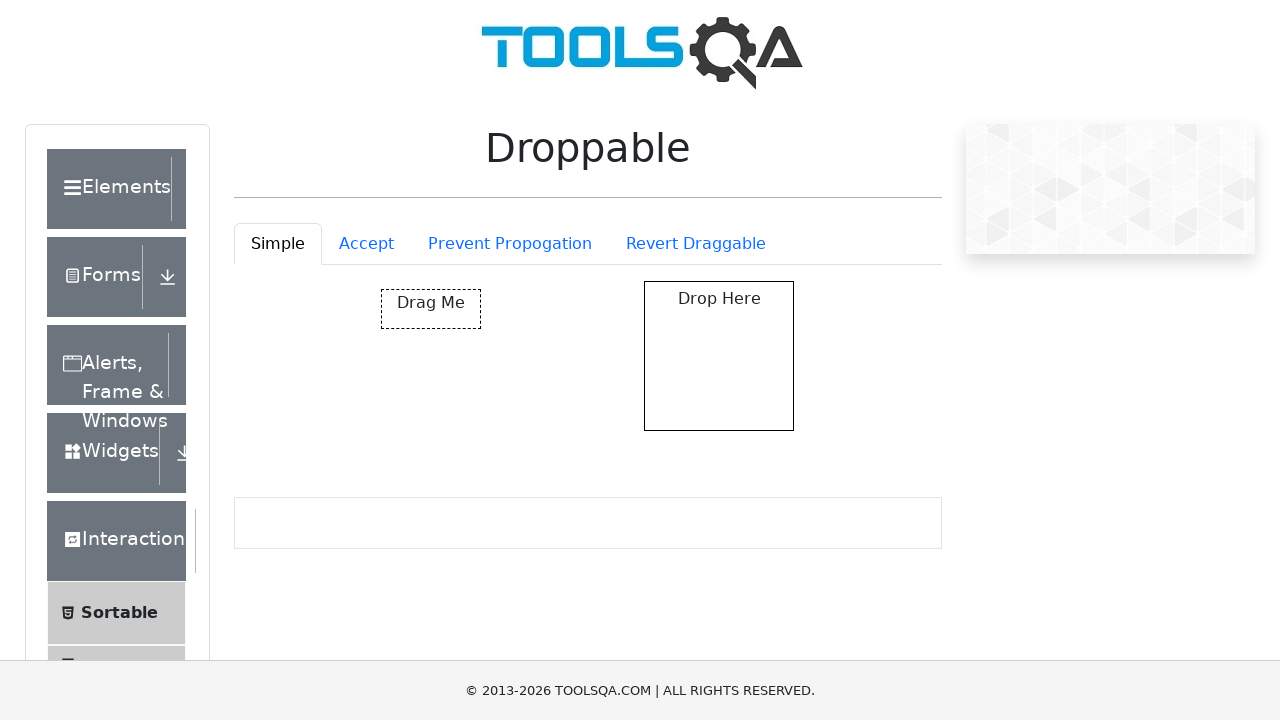

Dragged the 'Drag me' element onto the drop target area at (719, 356)
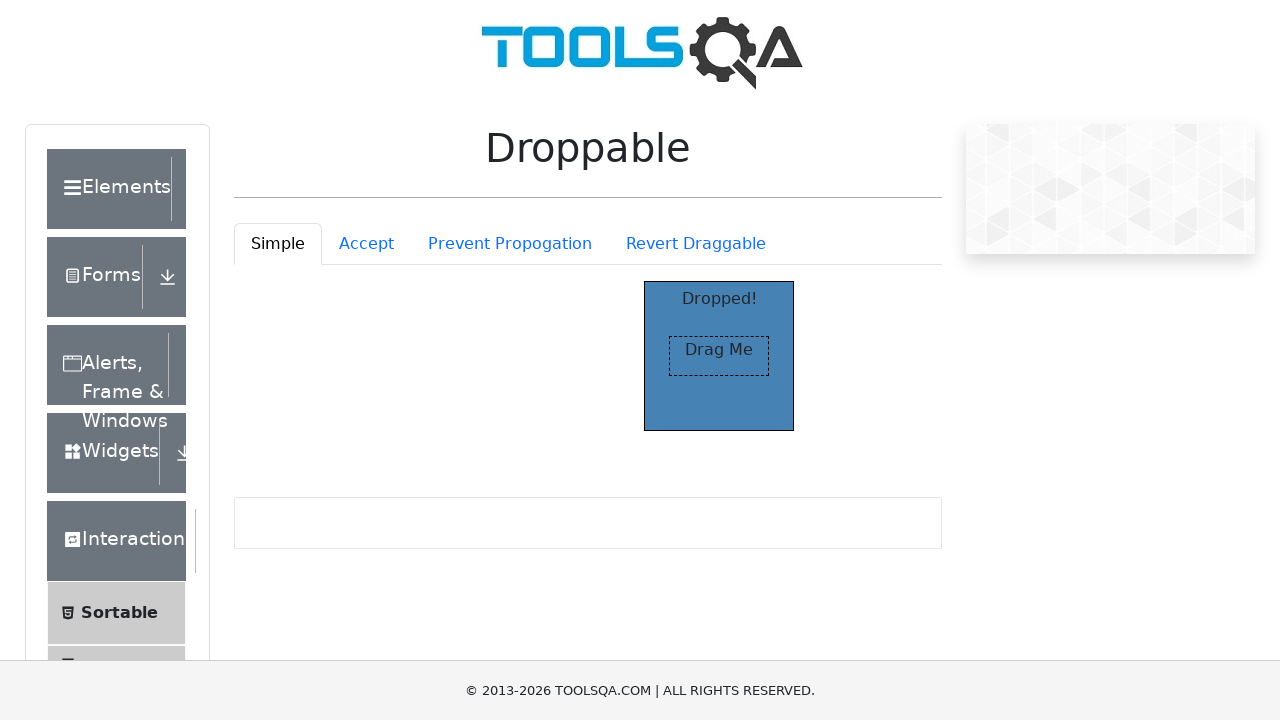

Located the 'Dropped!' text element
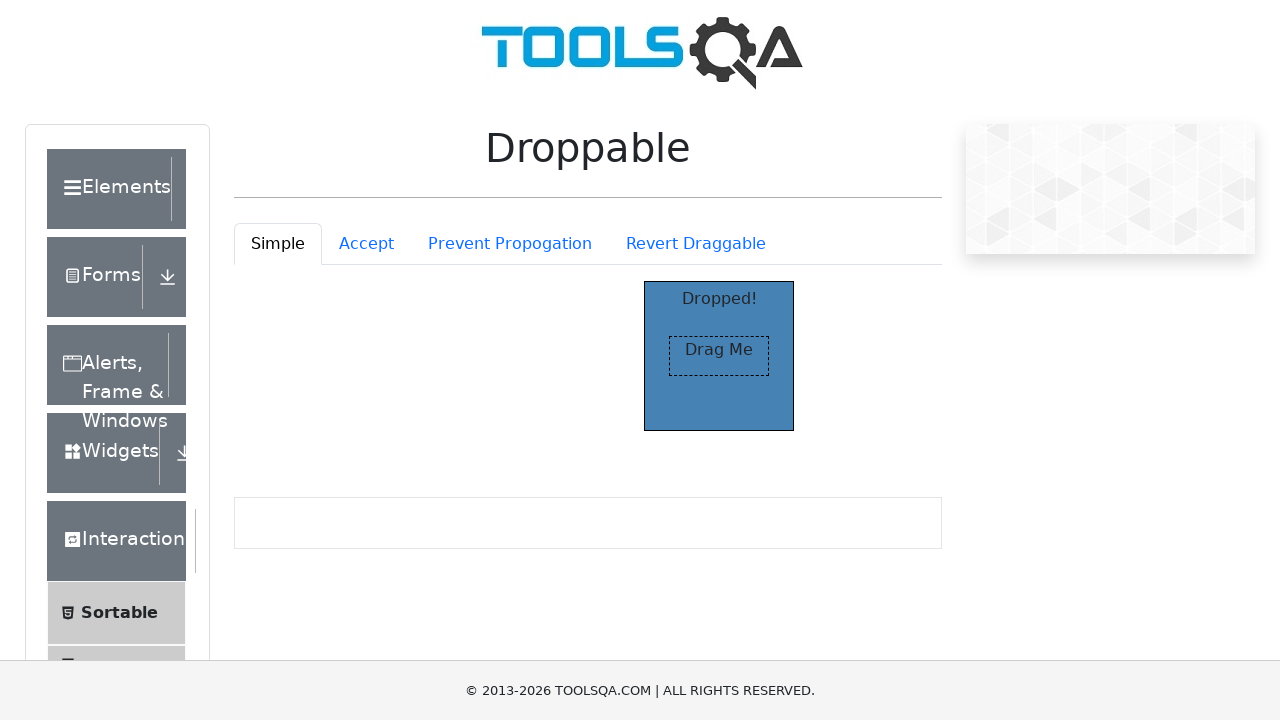

Verified drop target text changed to 'Dropped!' - assertion passed
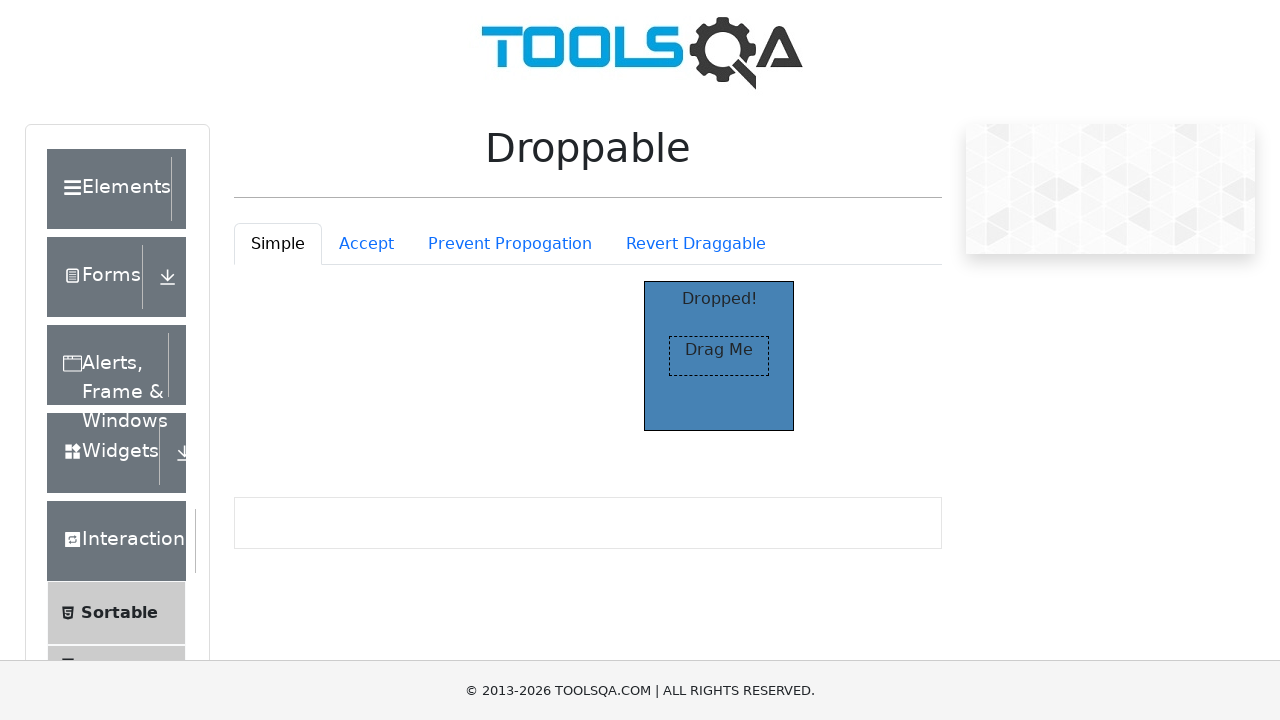

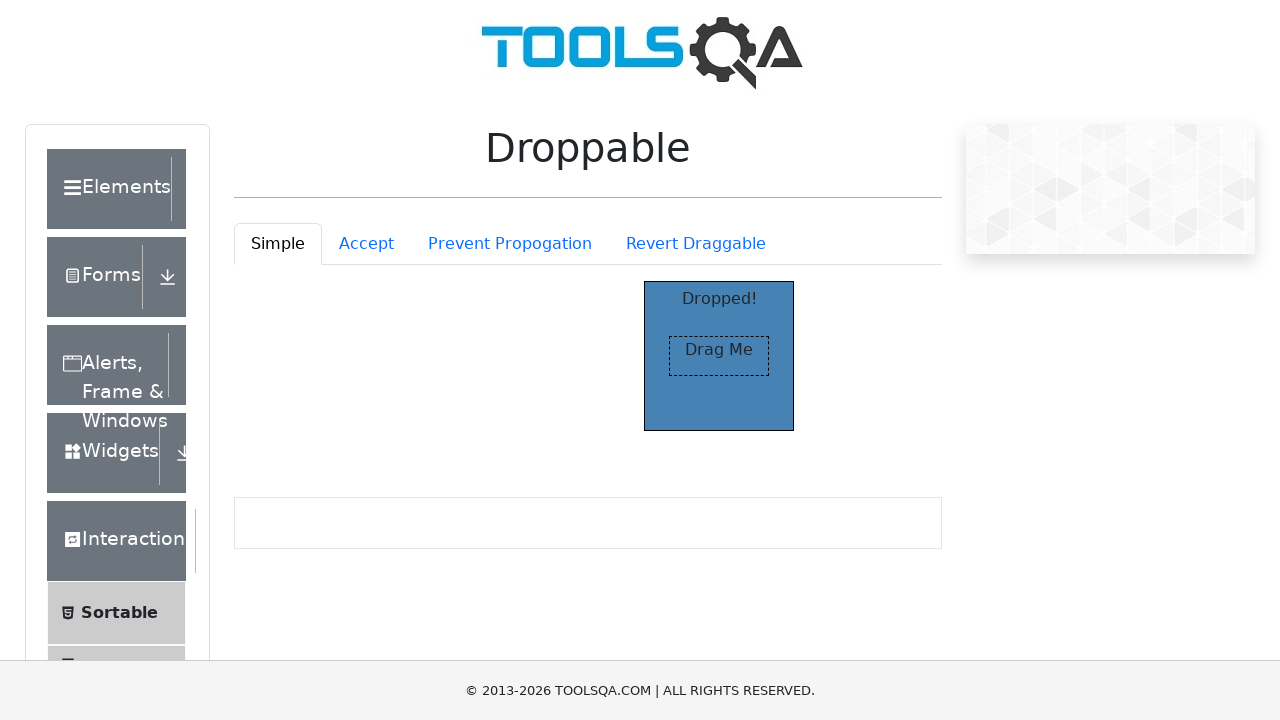